Tests the Pingdom website speed test tool by entering a URL into the input field to analyze website performance

Starting URL: https://tools.pingdom.com/

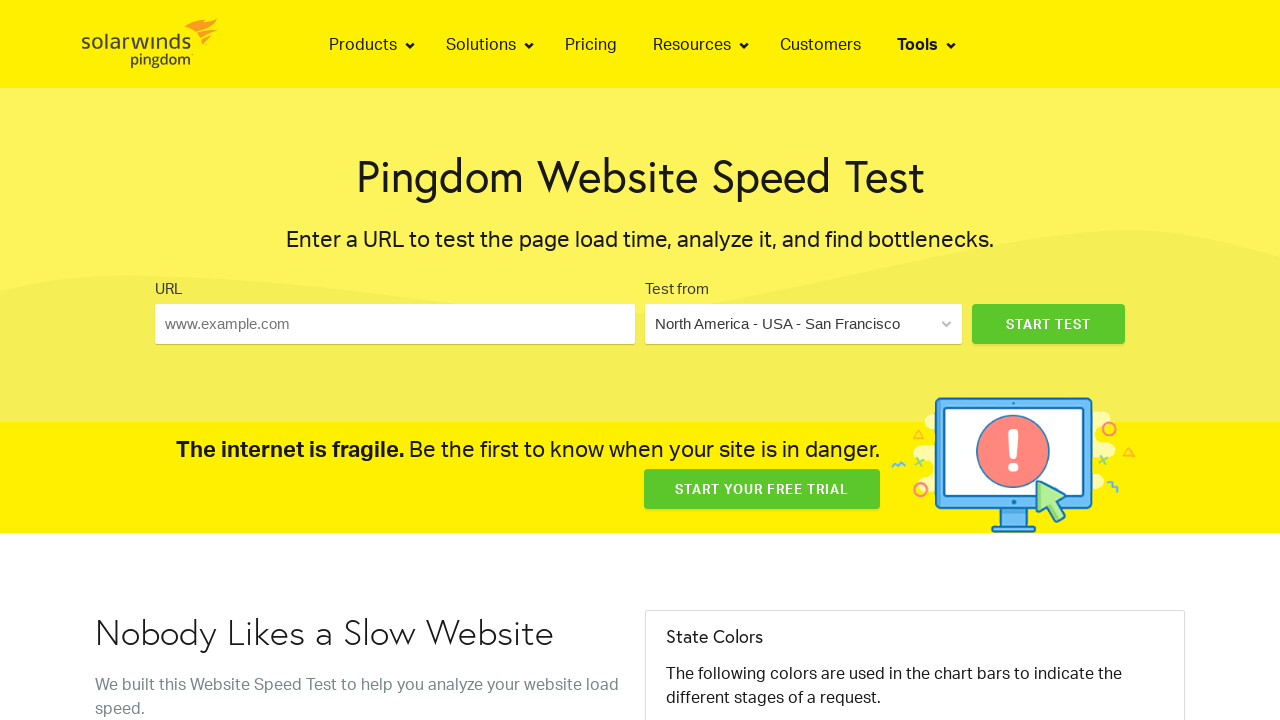

URL input field loaded and ready
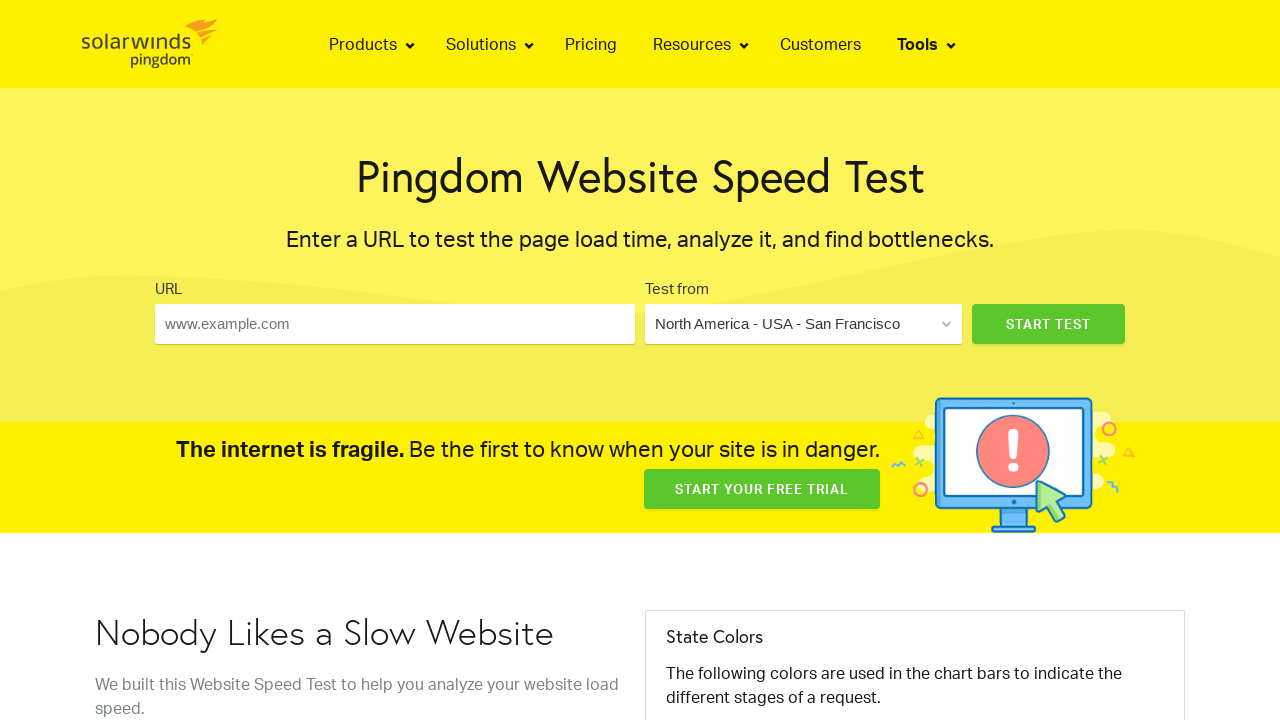

Entered URL 'https://example.com/' into the input field on #urlInput
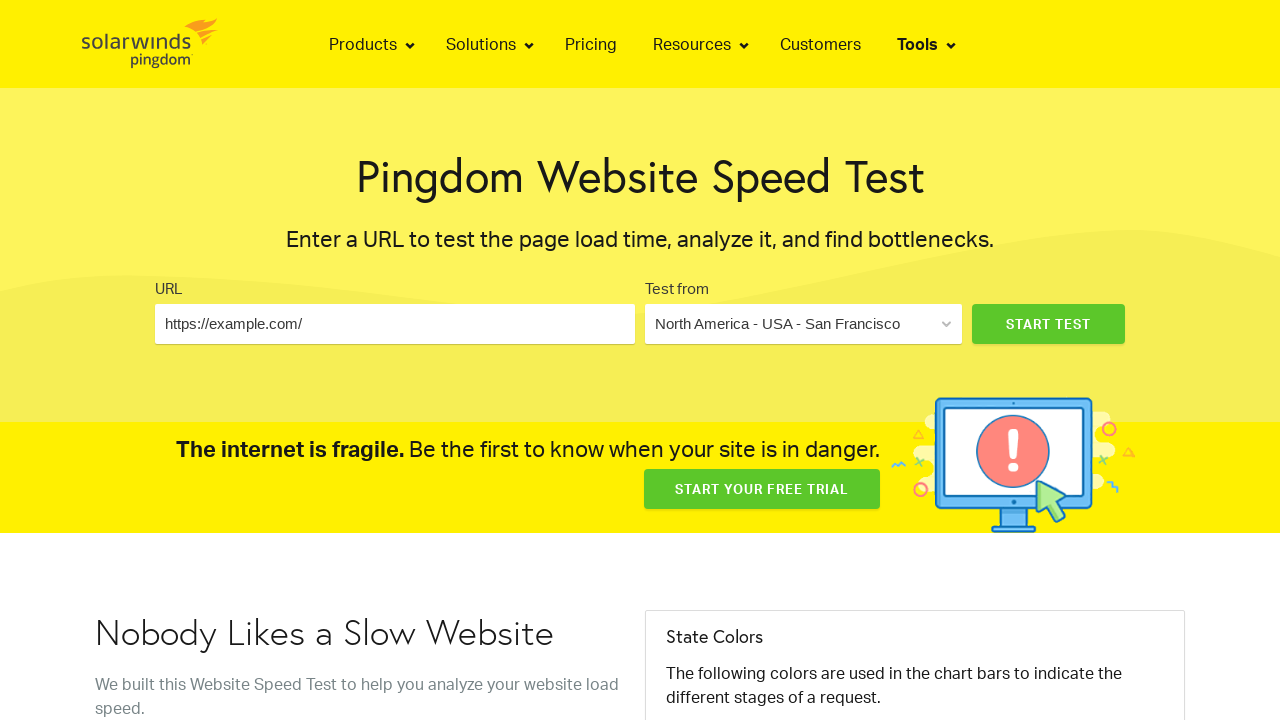

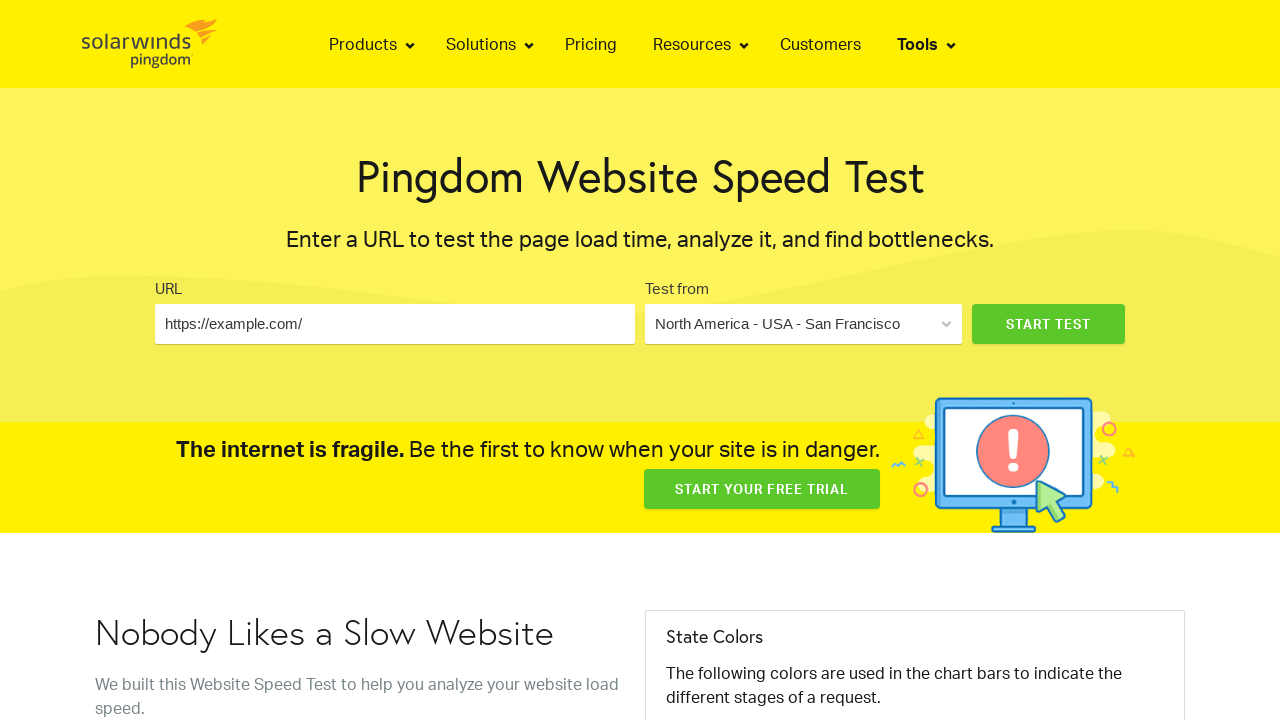